Tests removing a todo by marking it complete and clicking the clear completed button

Starting URL: https://devmountain.github.io/qa_todos/

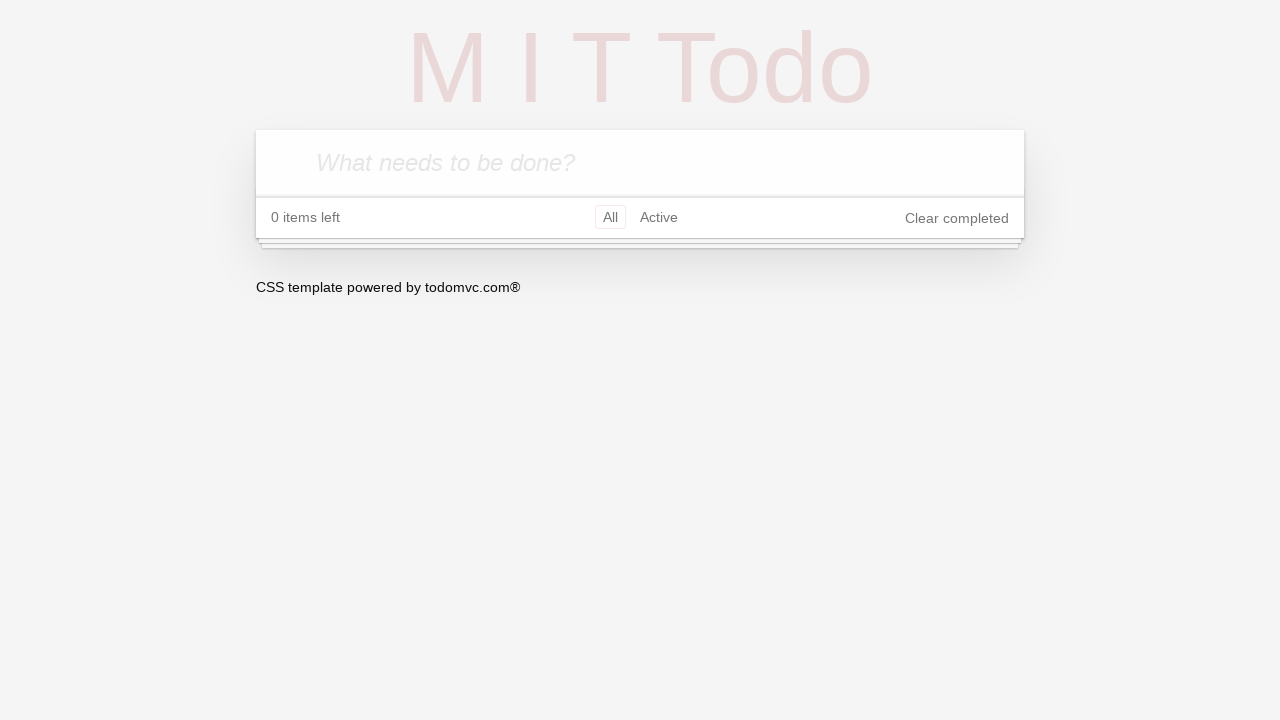

Waited for new todo input field to load
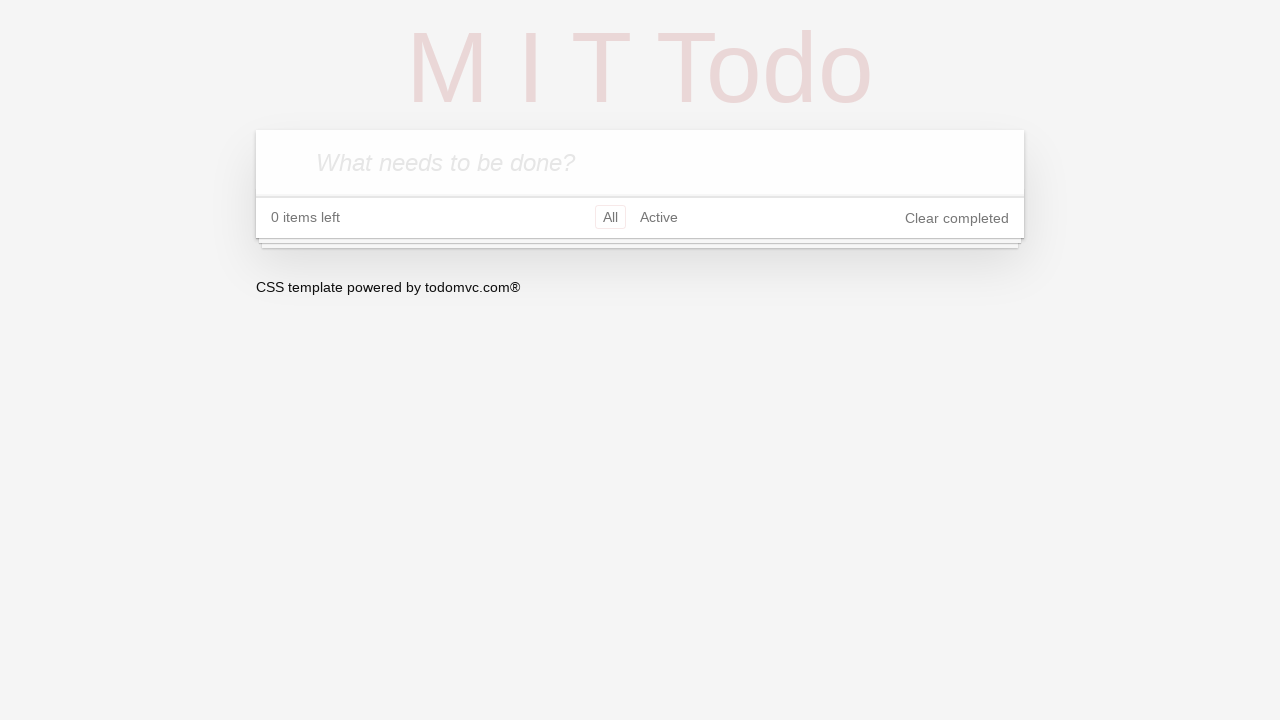

Filled new todo input with 'Test To-Do' on .new-todo
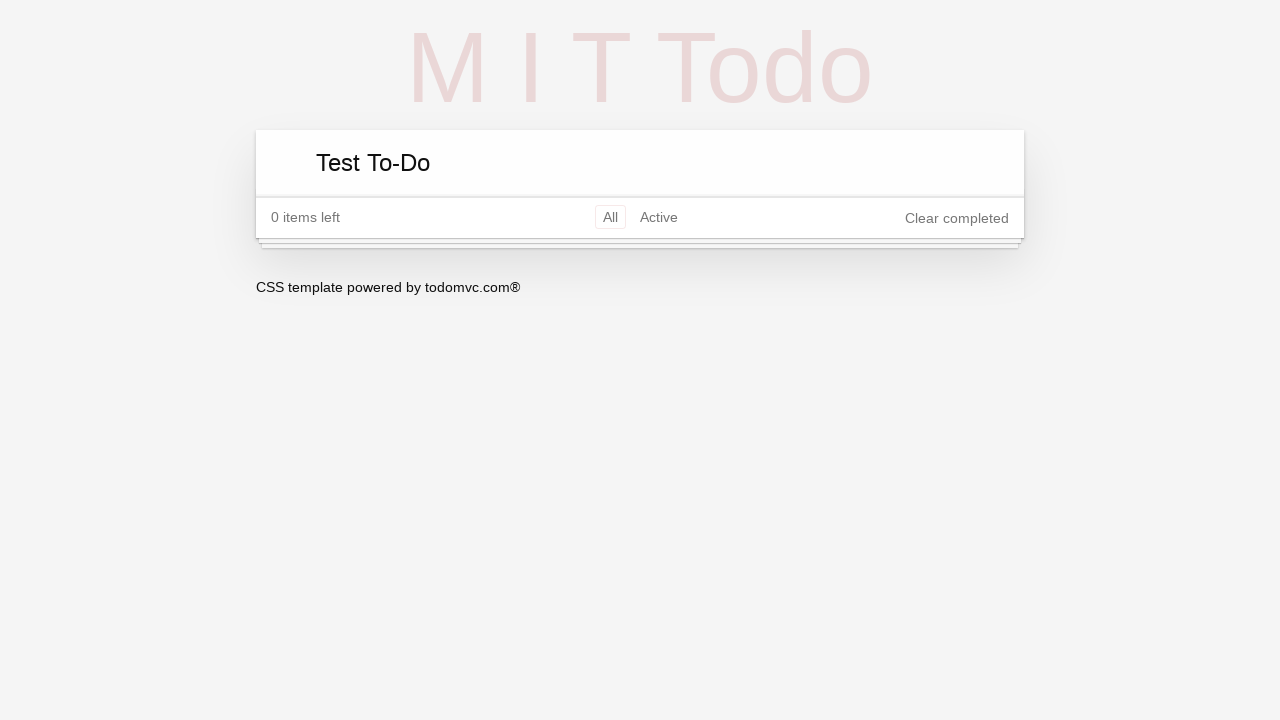

Pressed Enter to create the todo on .new-todo
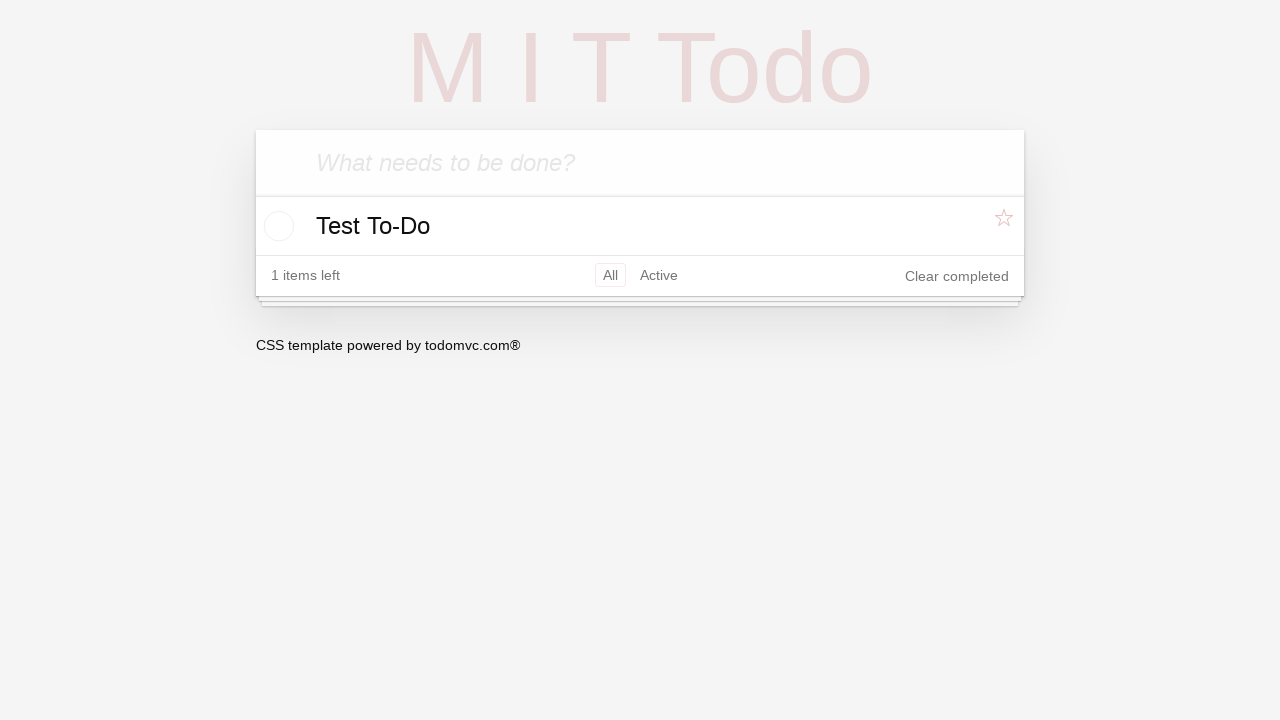

Waited for todo item to appear in the list
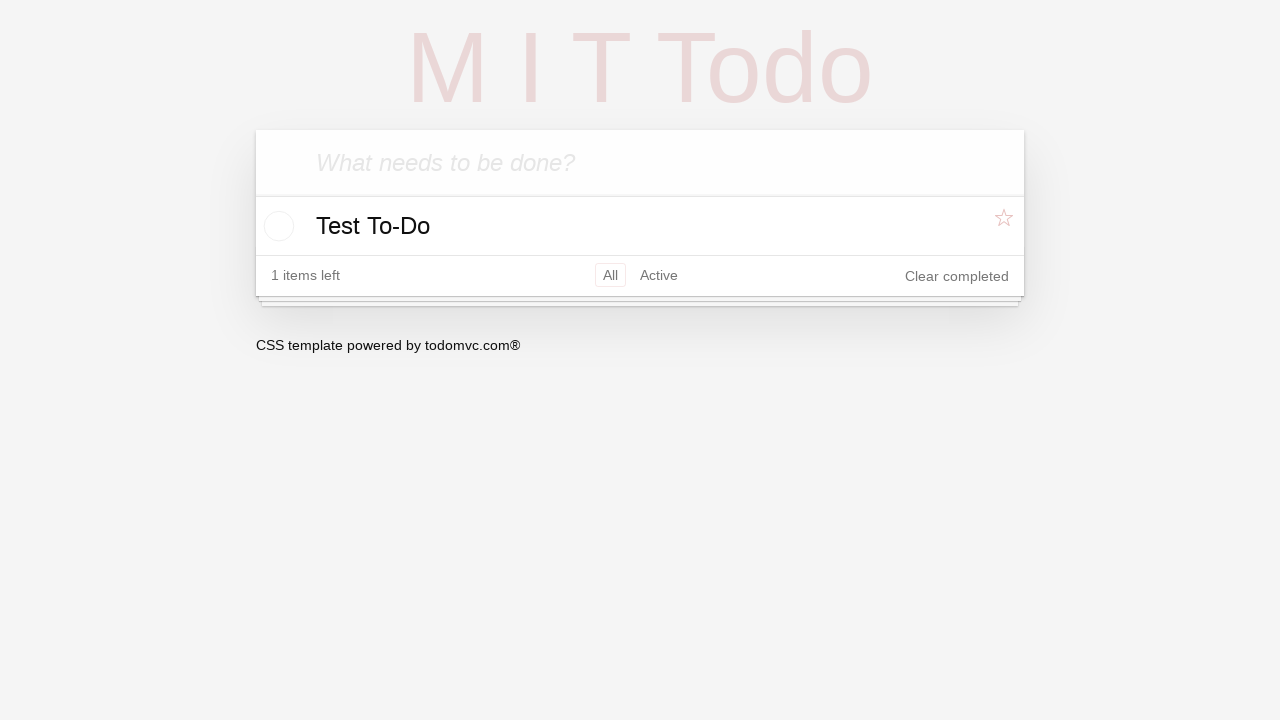

Clicked checkbox to mark 'Test To-Do' as complete at (276, 226) on li.todo:has(label:text('Test To-Do')) input
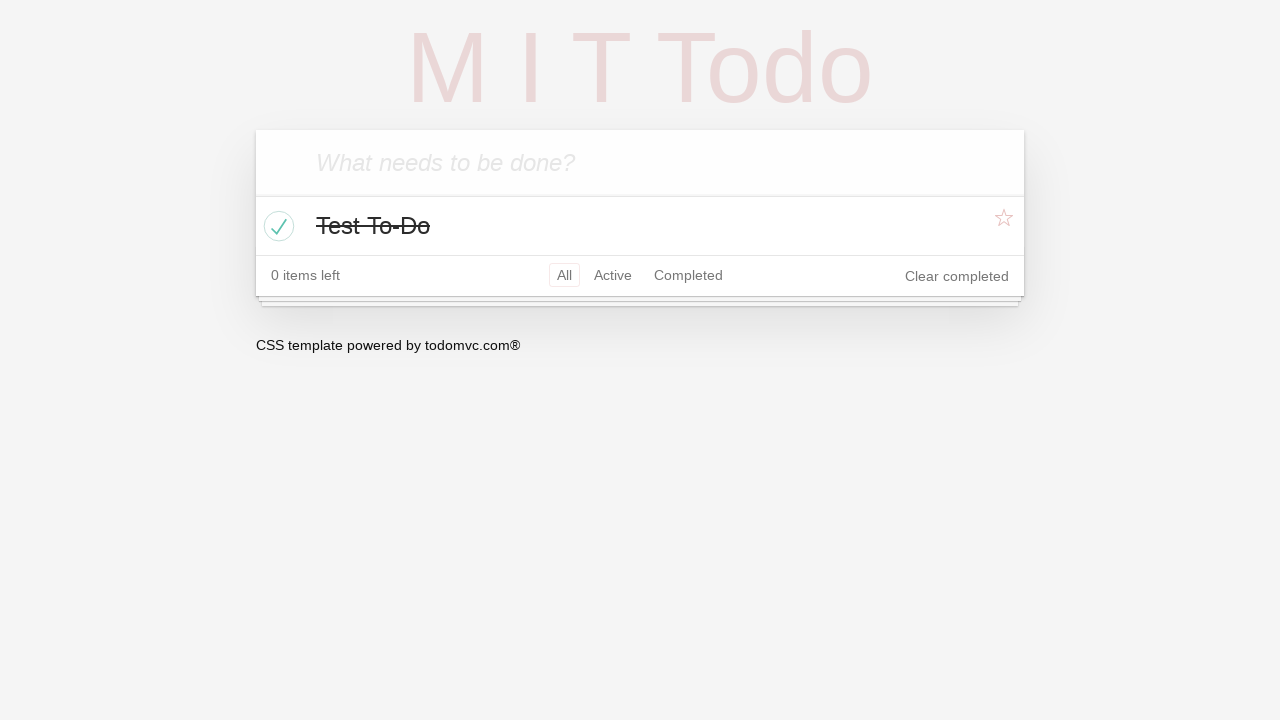

Clicked 'Clear Completed' button to remove completed todo at (957, 276) on button.clear-completed
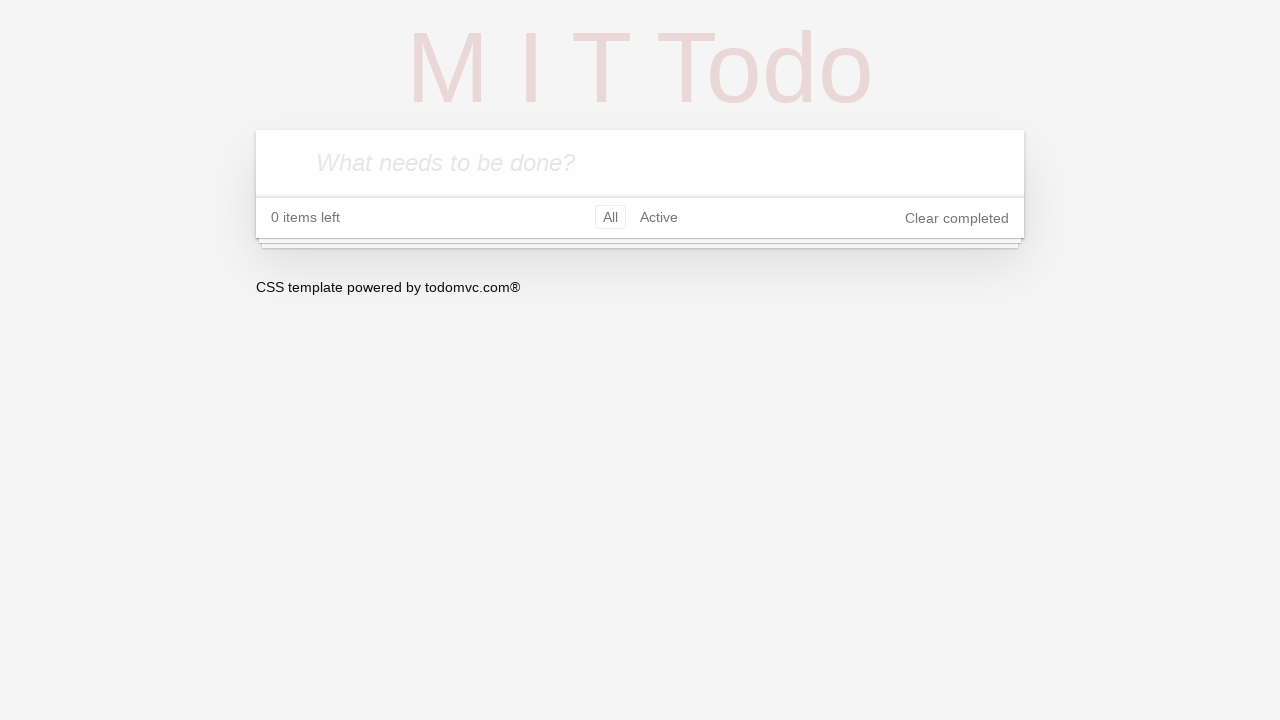

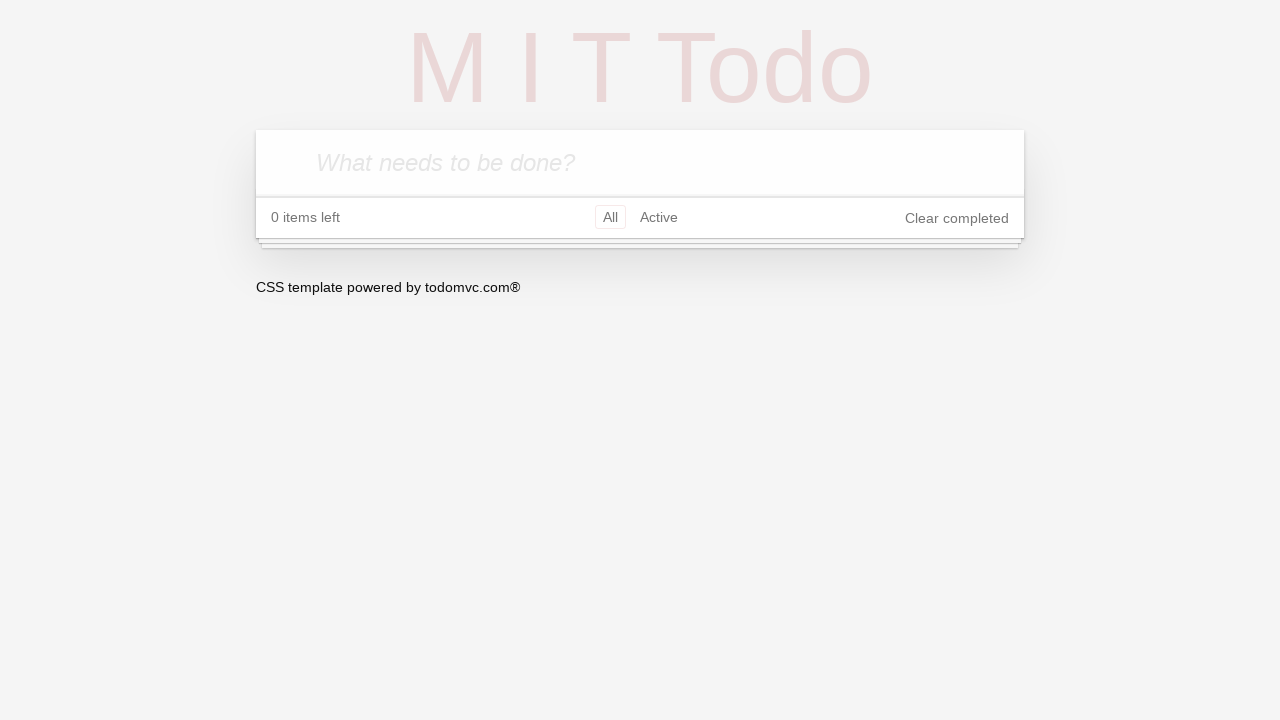